Tests the add/remove element functionality by clicking the Add Element button to create a Delete button, verifying it appears, then clicking Delete to remove it

Starting URL: https://the-internet.herokuapp.com/add_remove_elements/

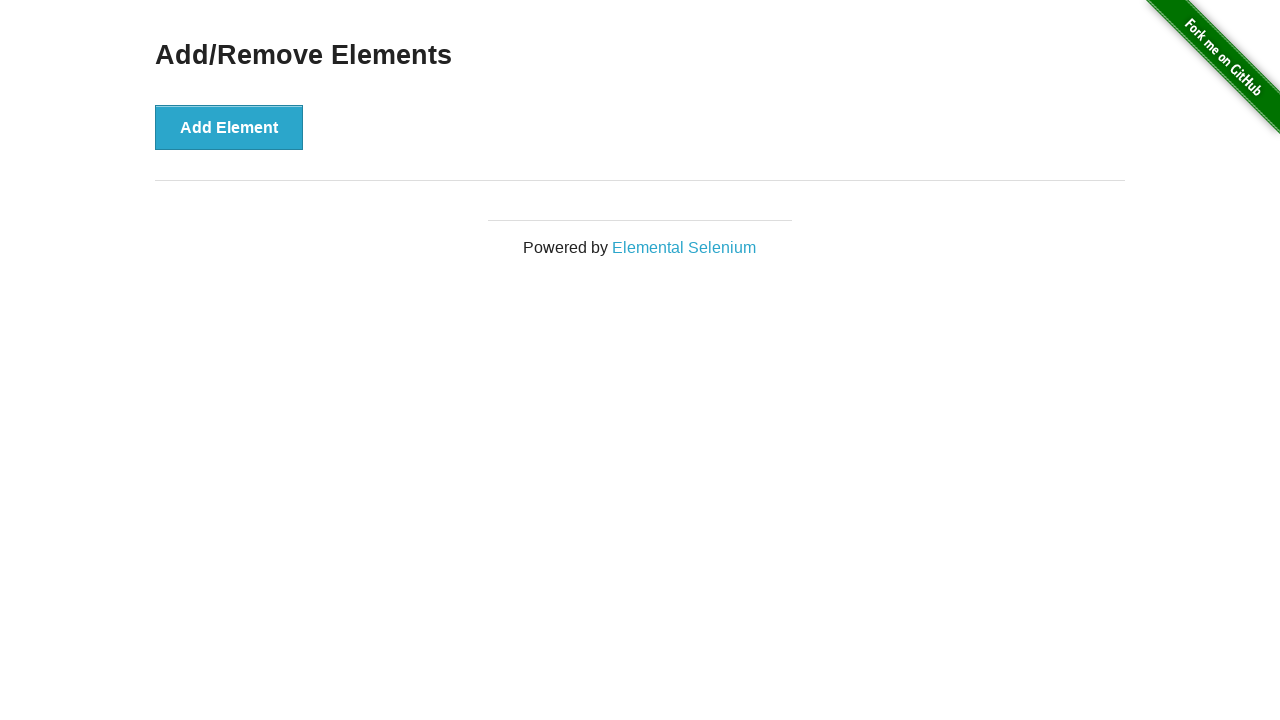

Clicked Add Element button to create a Delete button at (229, 127) on button[onclick='addElement()']
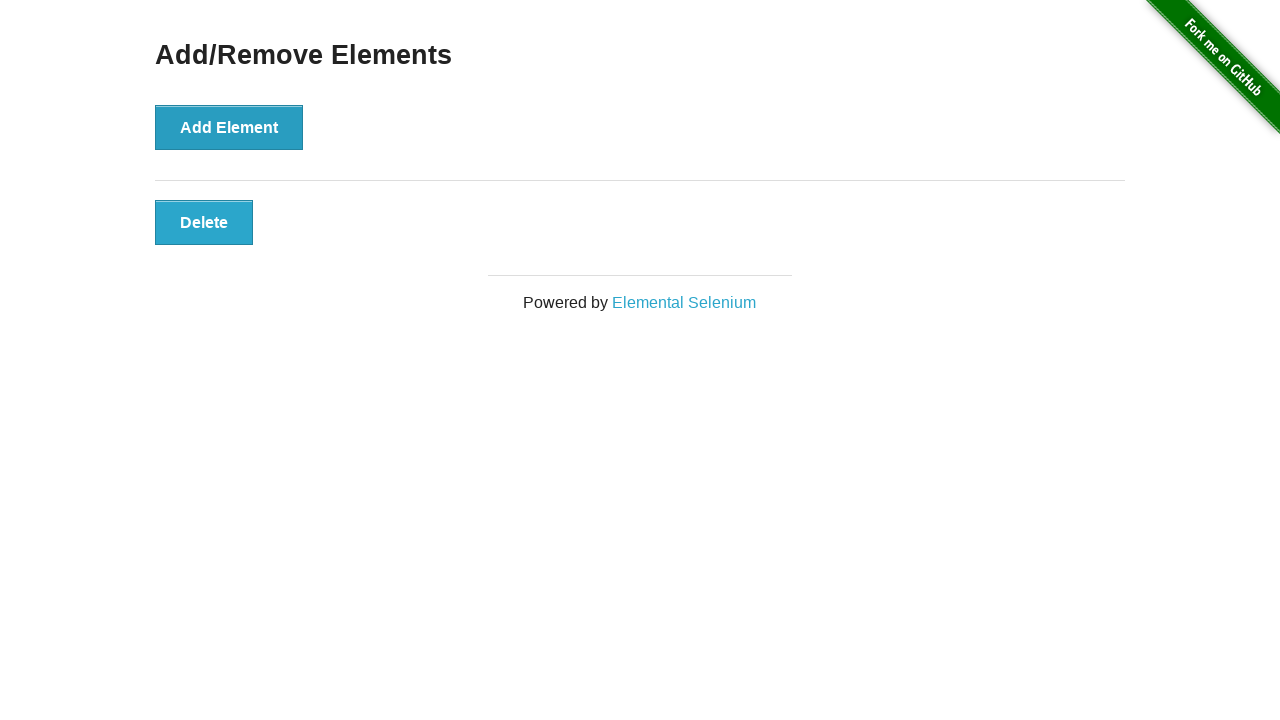

Delete button appeared on the page
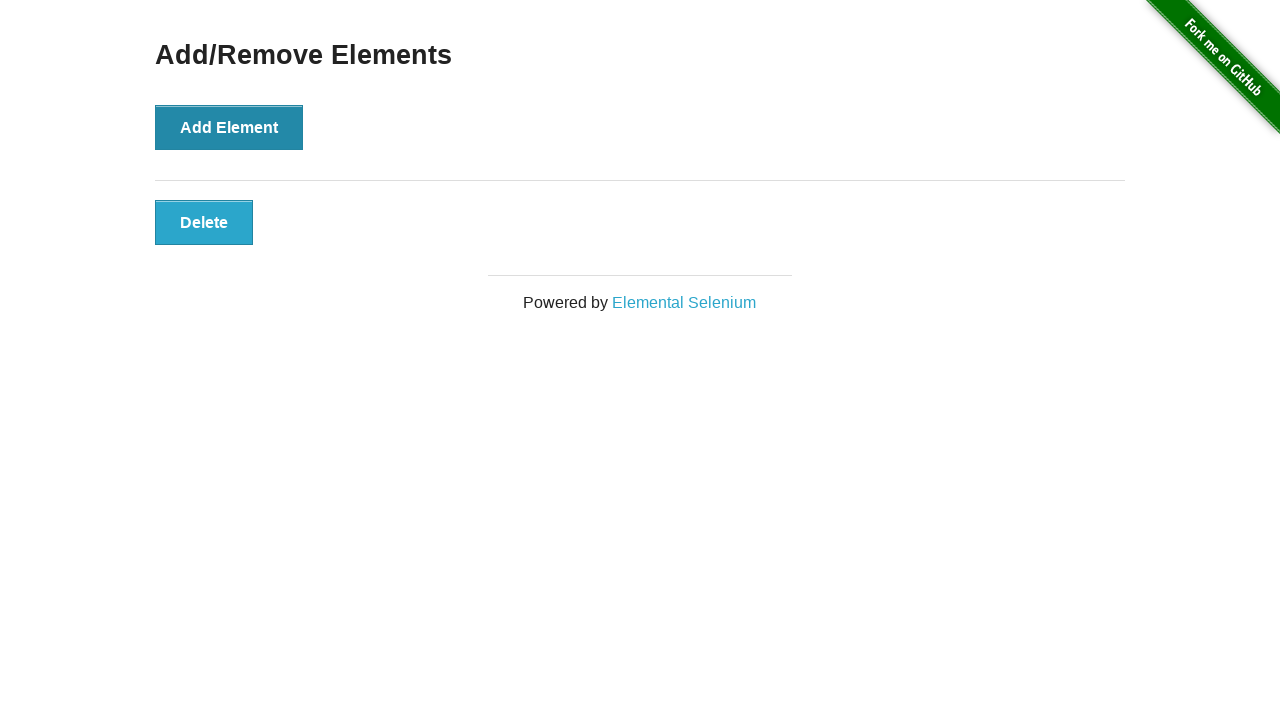

Clicked Delete button to remove the element at (204, 222) on button[onclick='deleteElement()']
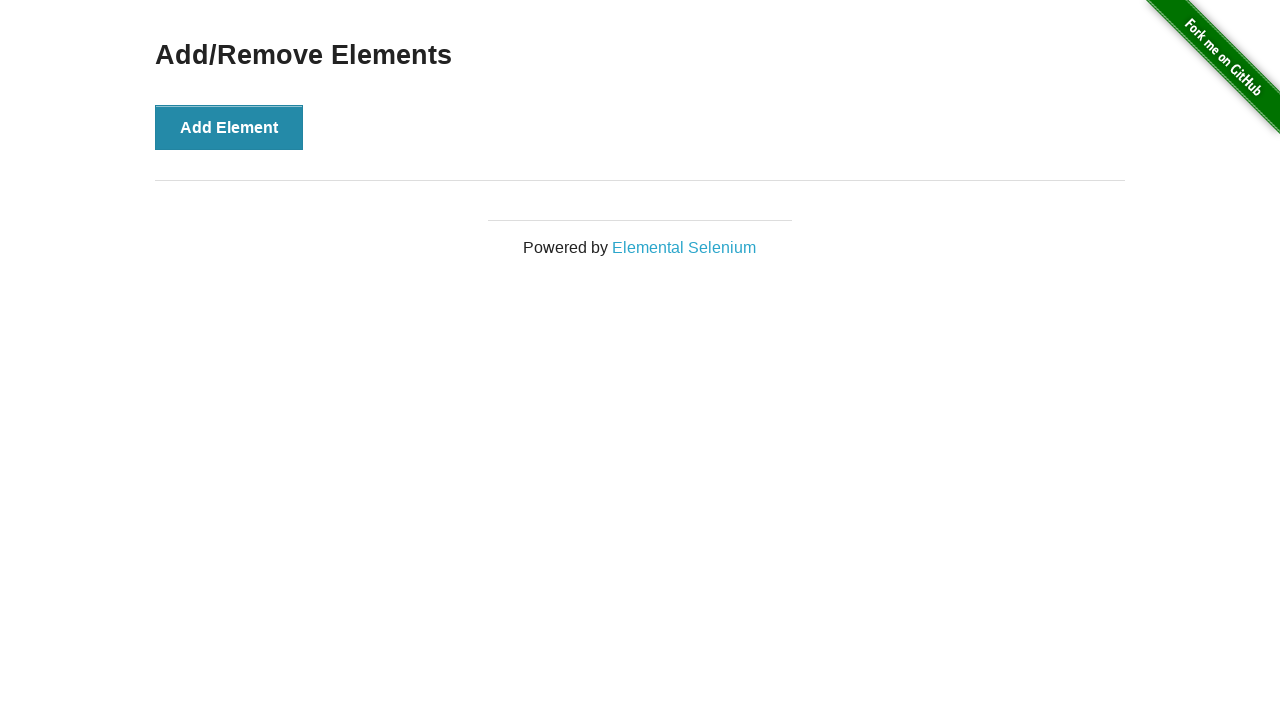

Verified main heading is still visible after element removal
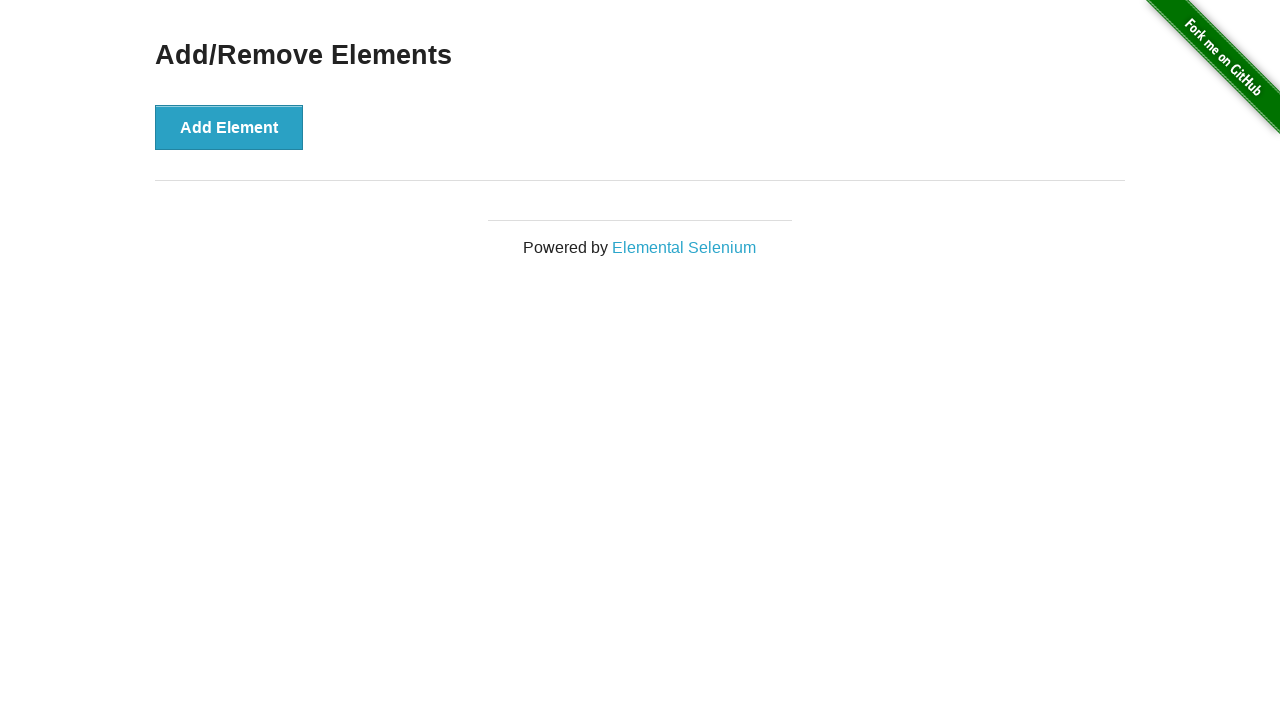

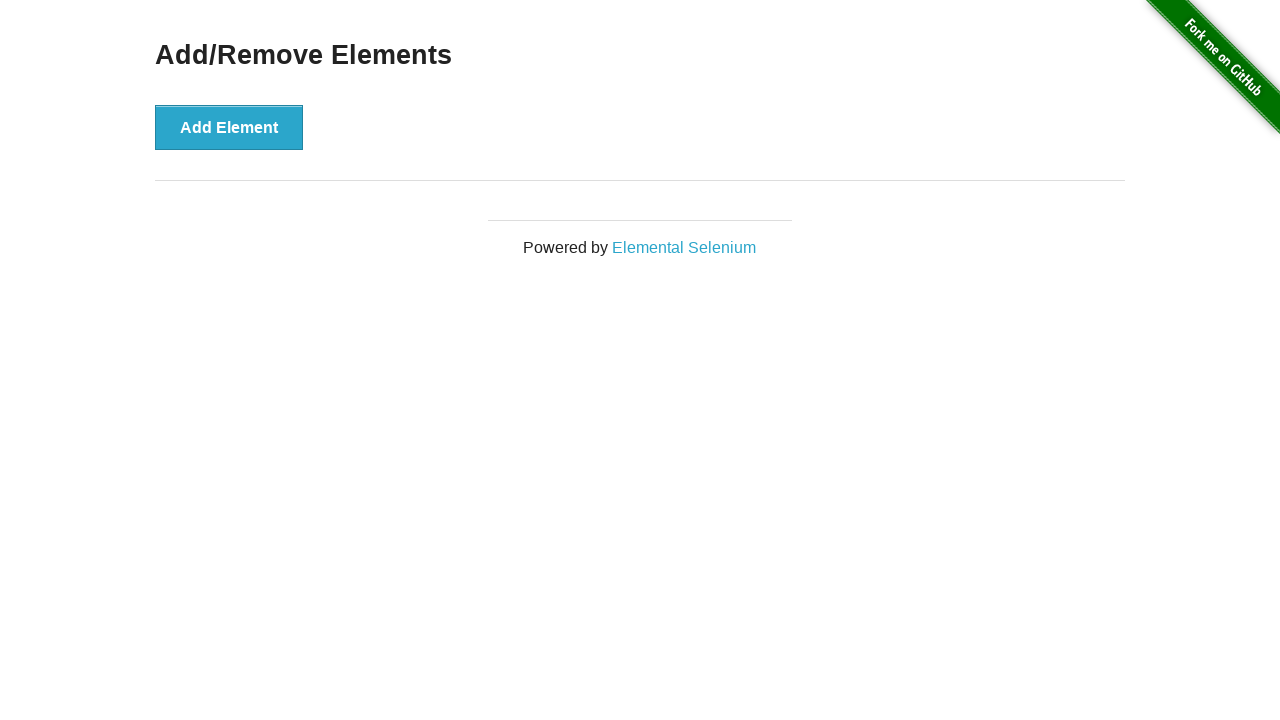